Navigates to TutorialsFreak website and scrolls to the bottom of the page

Starting URL: https://www.tutorialsfreak.com/

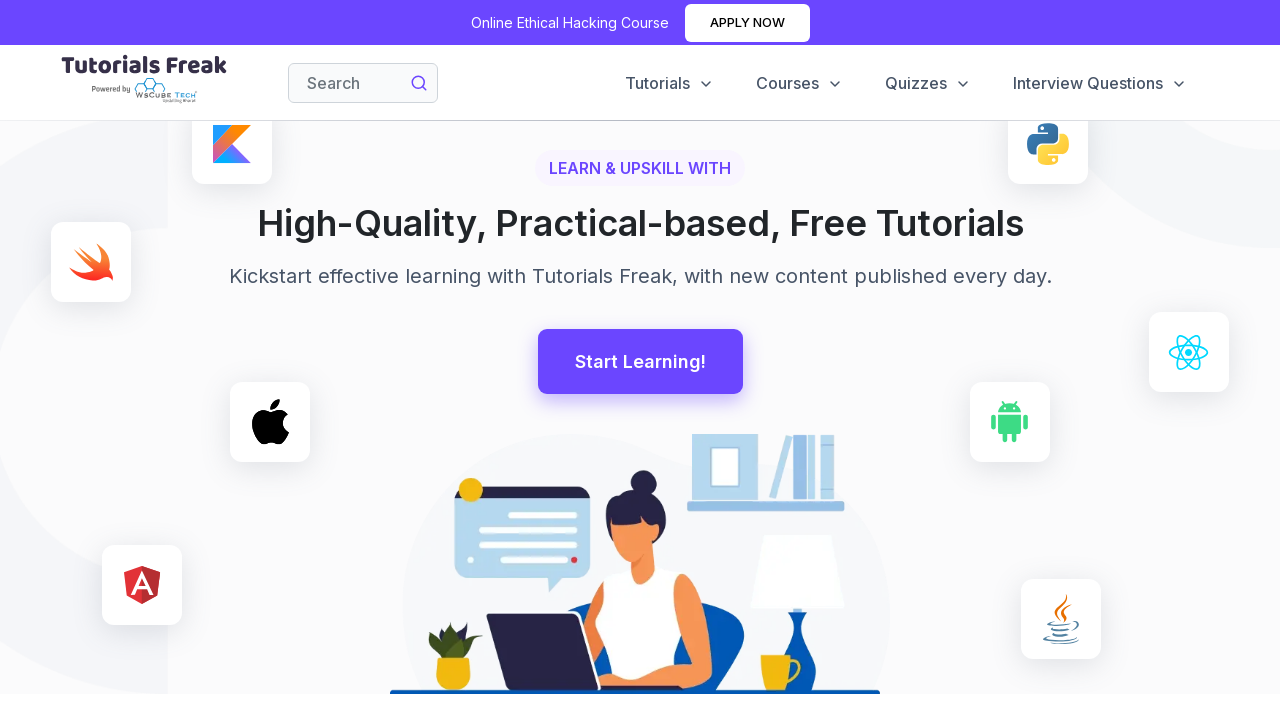

Navigated to TutorialsFreak website
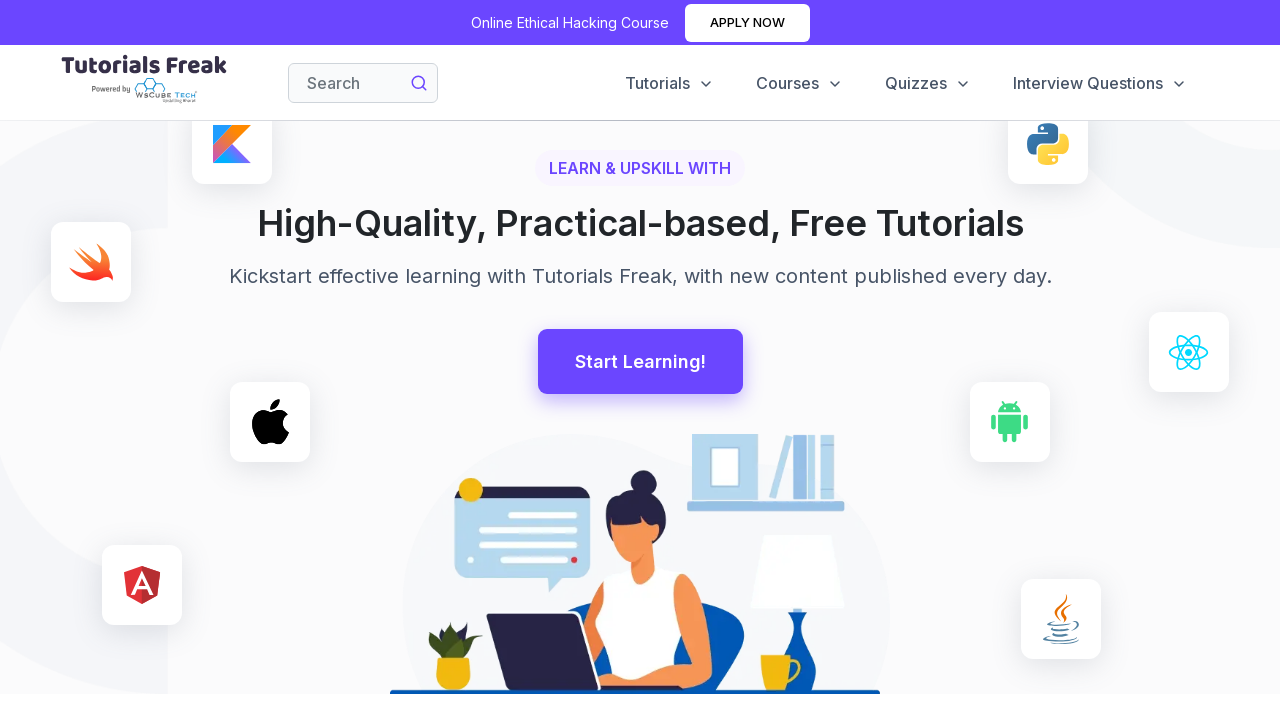

Scrolled to the bottom of the page
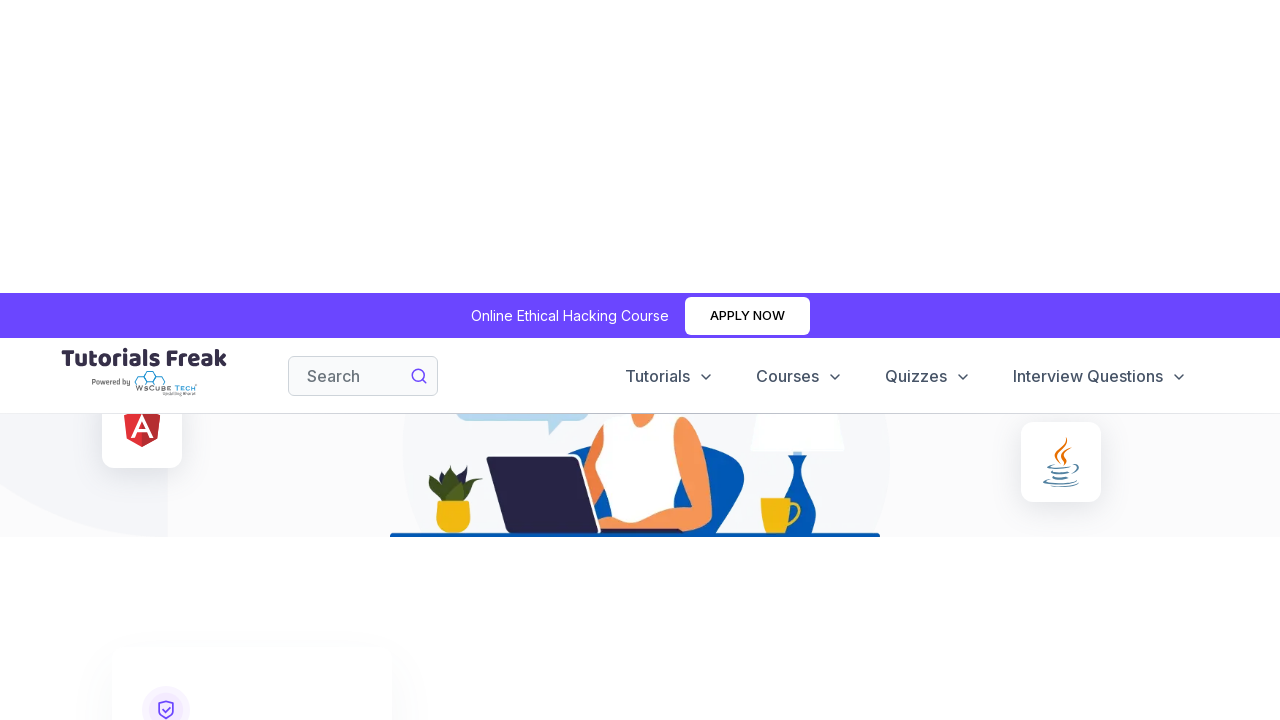

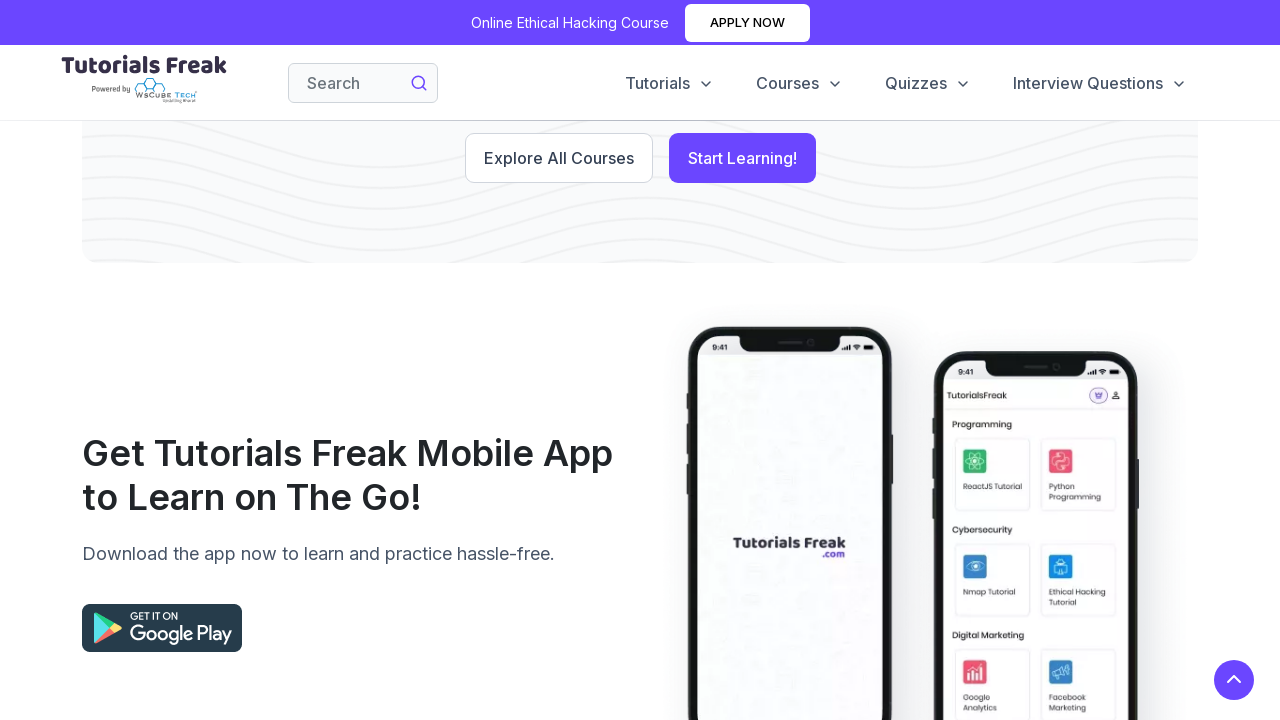